Triggers a JavaScript alert by clicking a button and accepts the alert dialog

Starting URL: https://the-internet.herokuapp.com/javascript_alerts

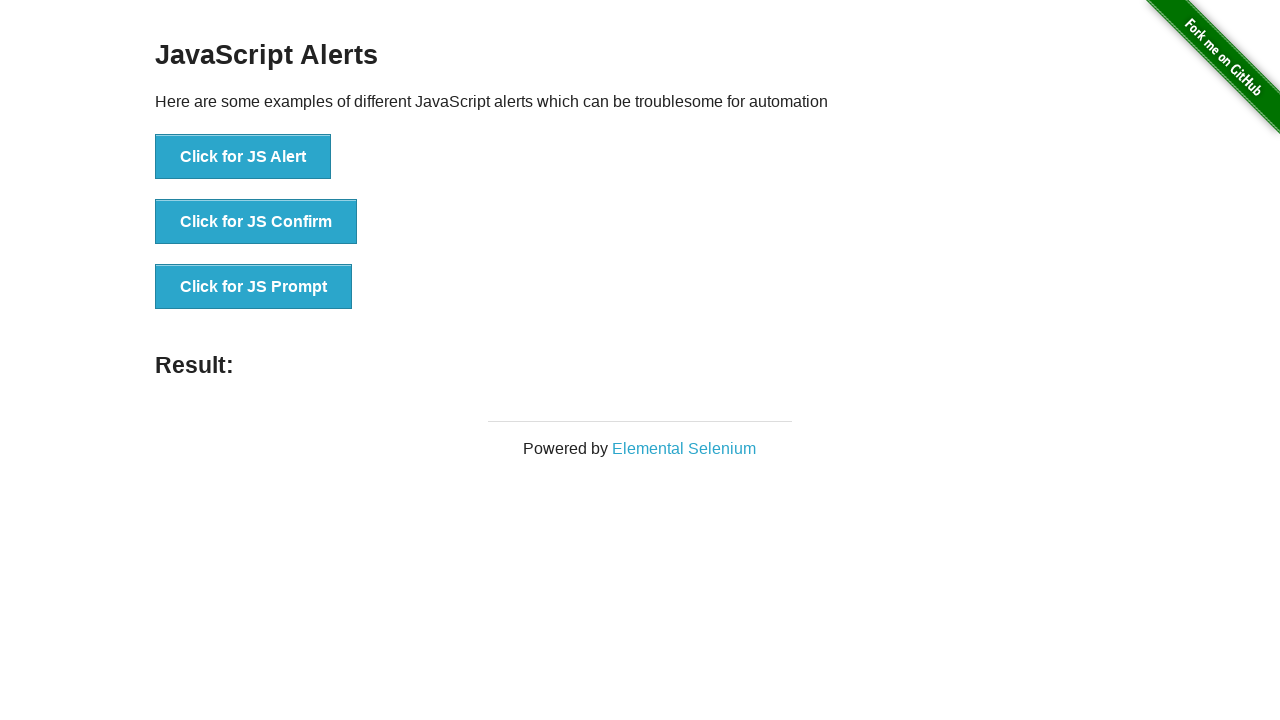

Set up dialog handler to automatically accept alerts
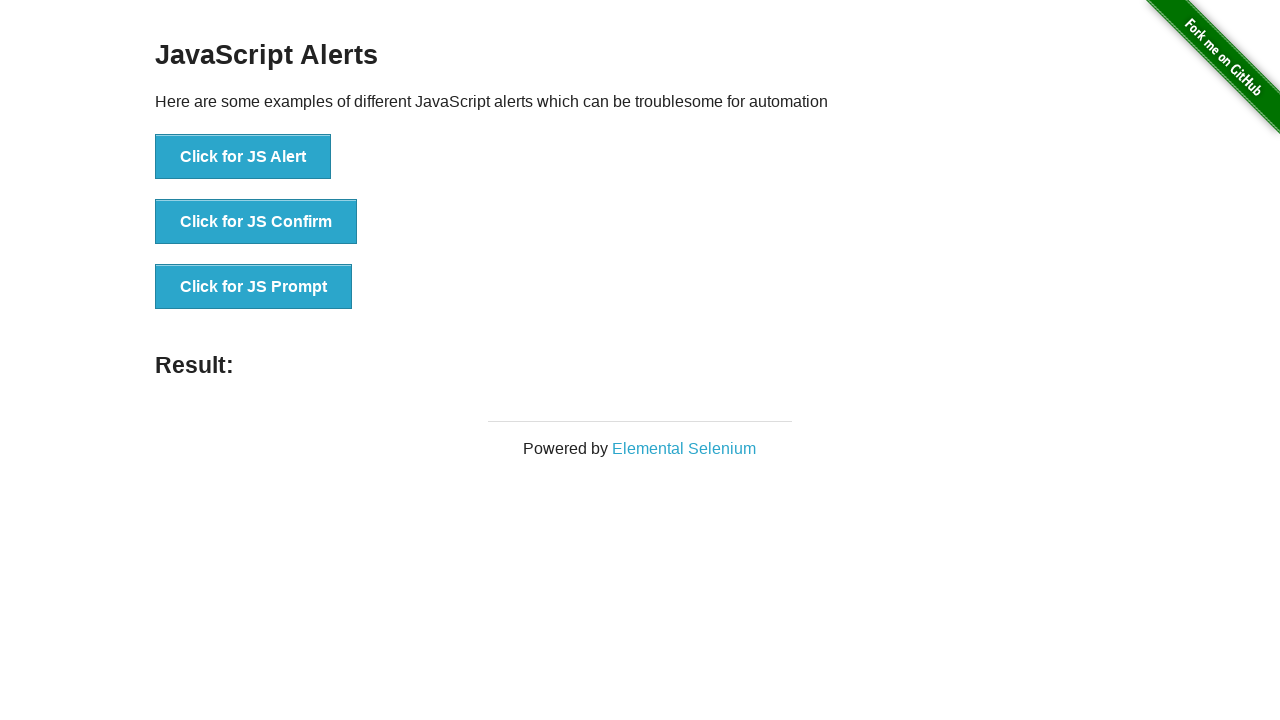

Clicked the JavaScript alert button at (243, 157) on button[onclick='jsAlert()']
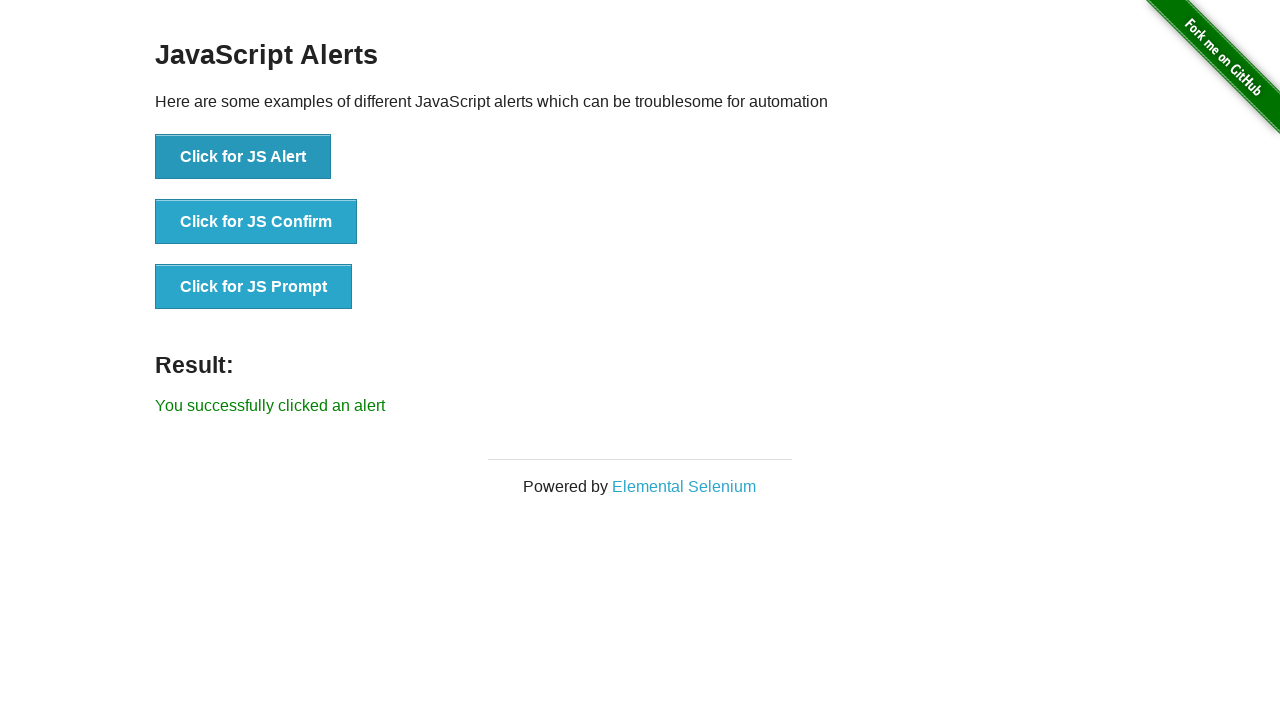

Alert was accepted and result message appeared
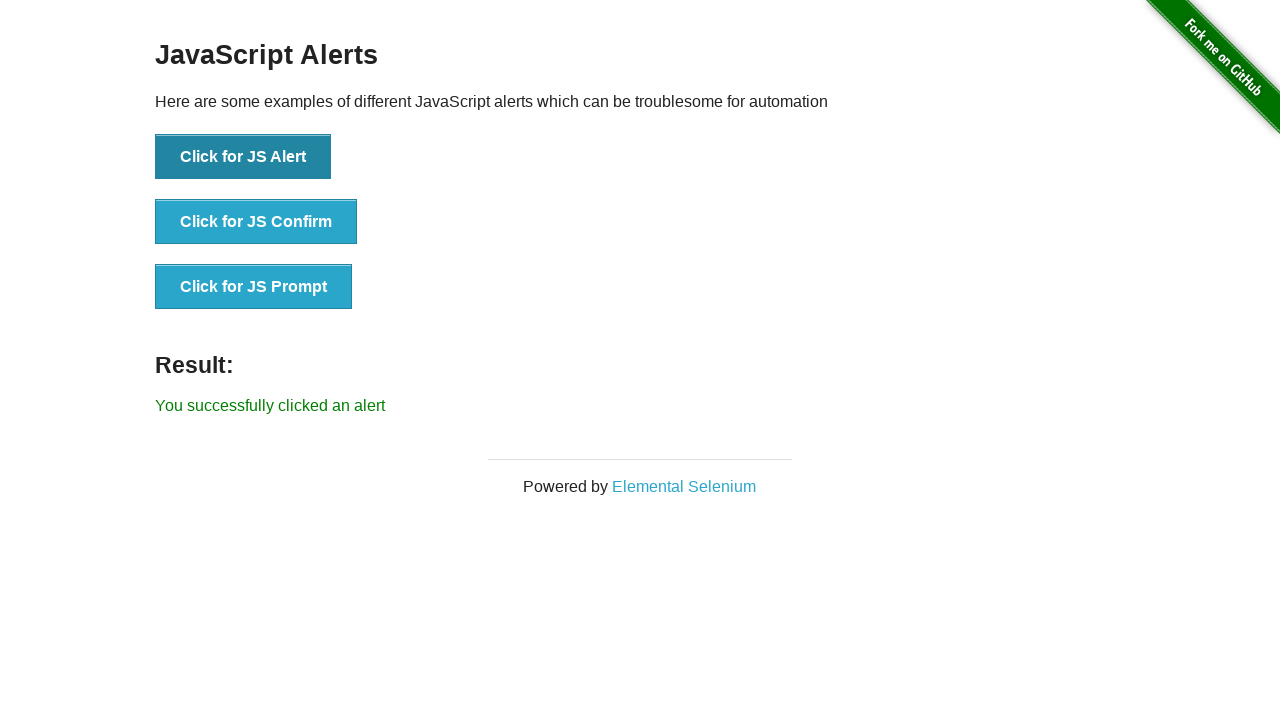

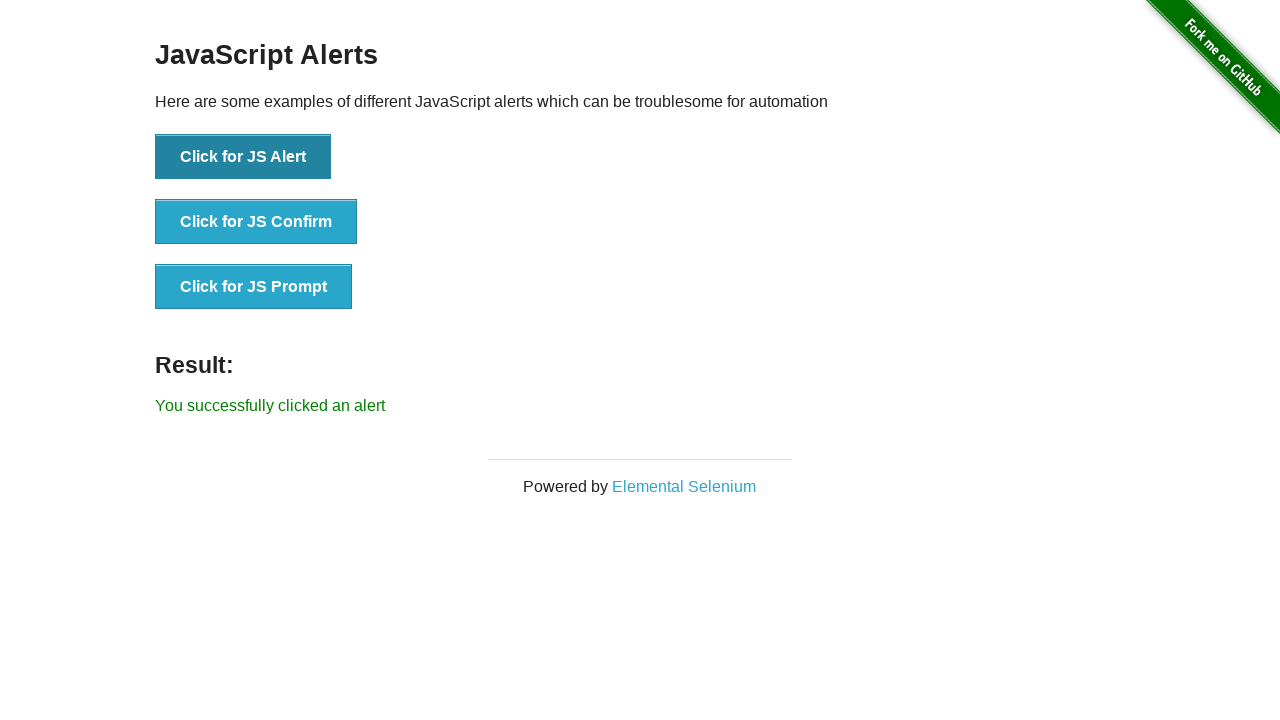